Navigates to the omayo blogspot test page and clicks a link that opens a popup window to test browser window handling.

Starting URL: https://omayo.blogspot.com/

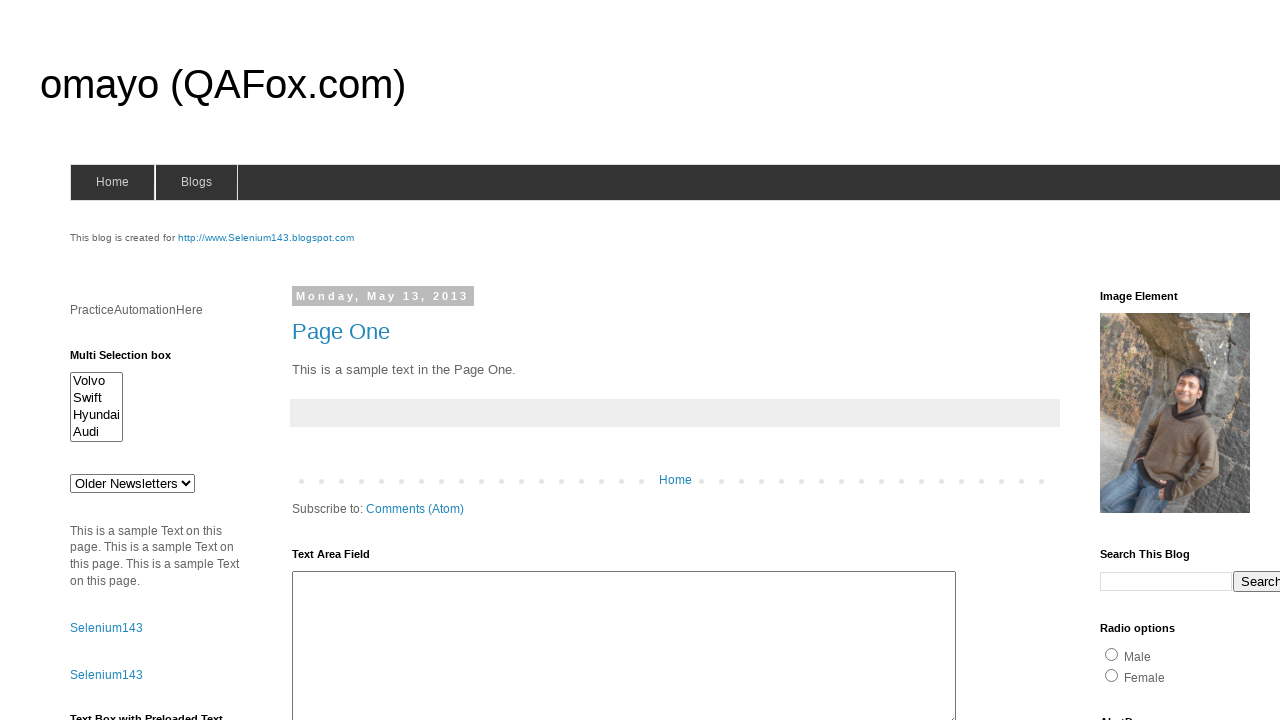

Clicked link to open popup window at (132, 360) on text=Open a popup window
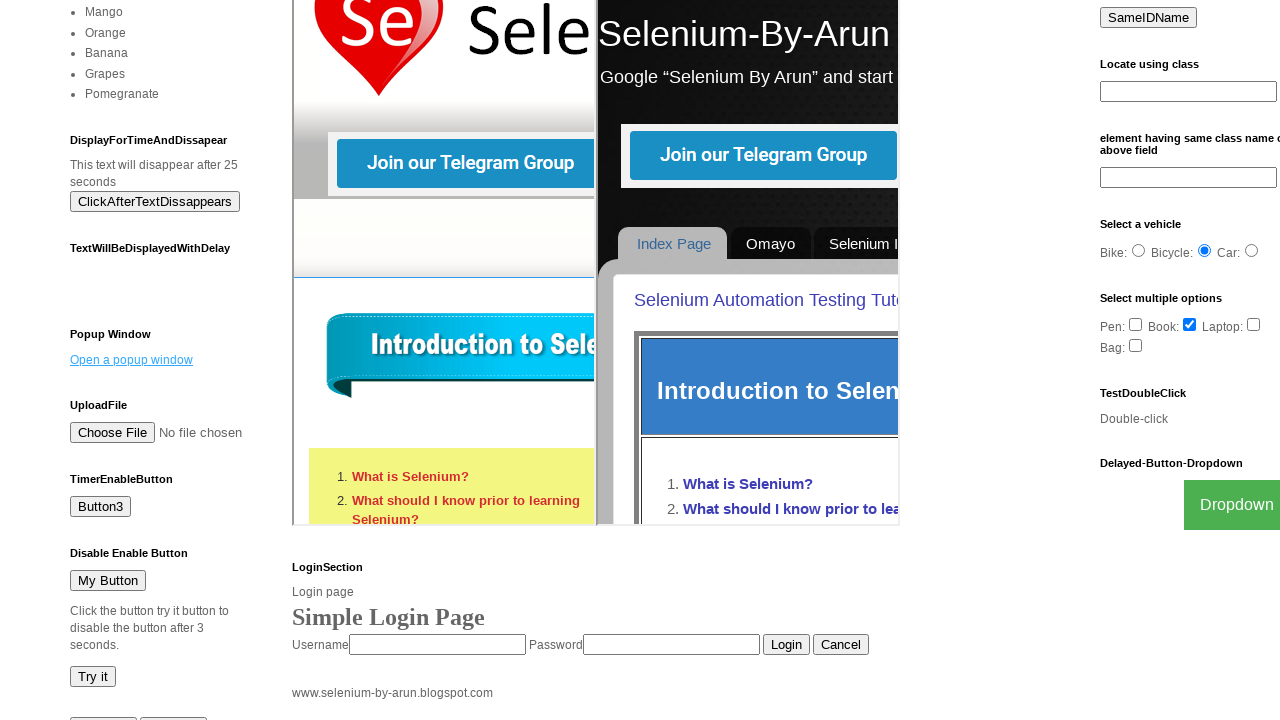

Waited 1 second for popup window to open
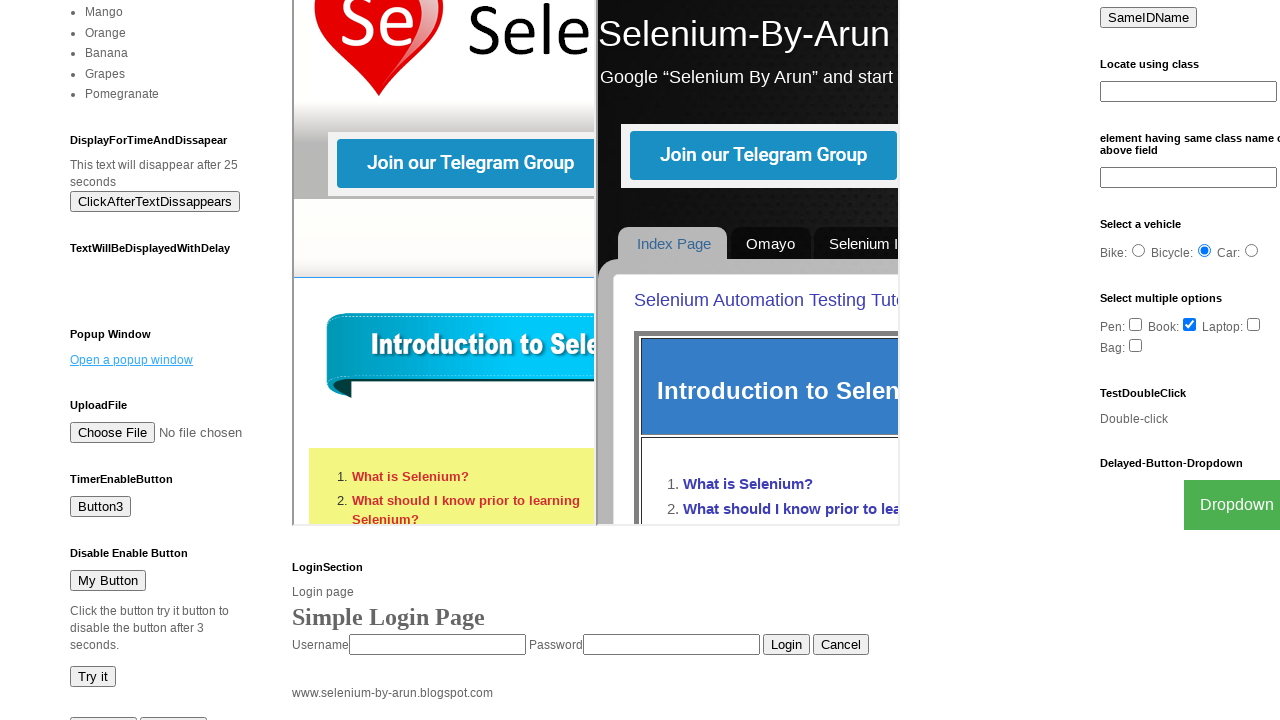

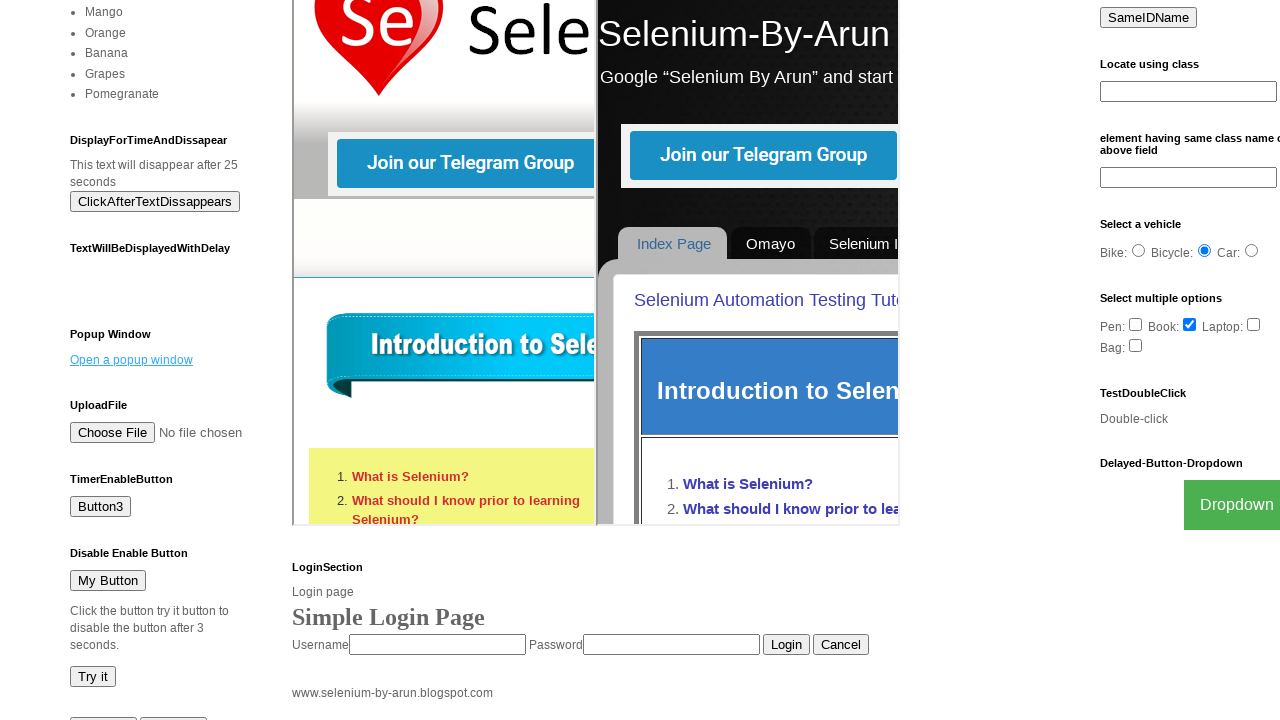